Clicks a button, accepts a browser alert/confirm dialog, then solves a math captcha on the resulting page

Starting URL: http://suninjuly.github.io/alert_accept.html

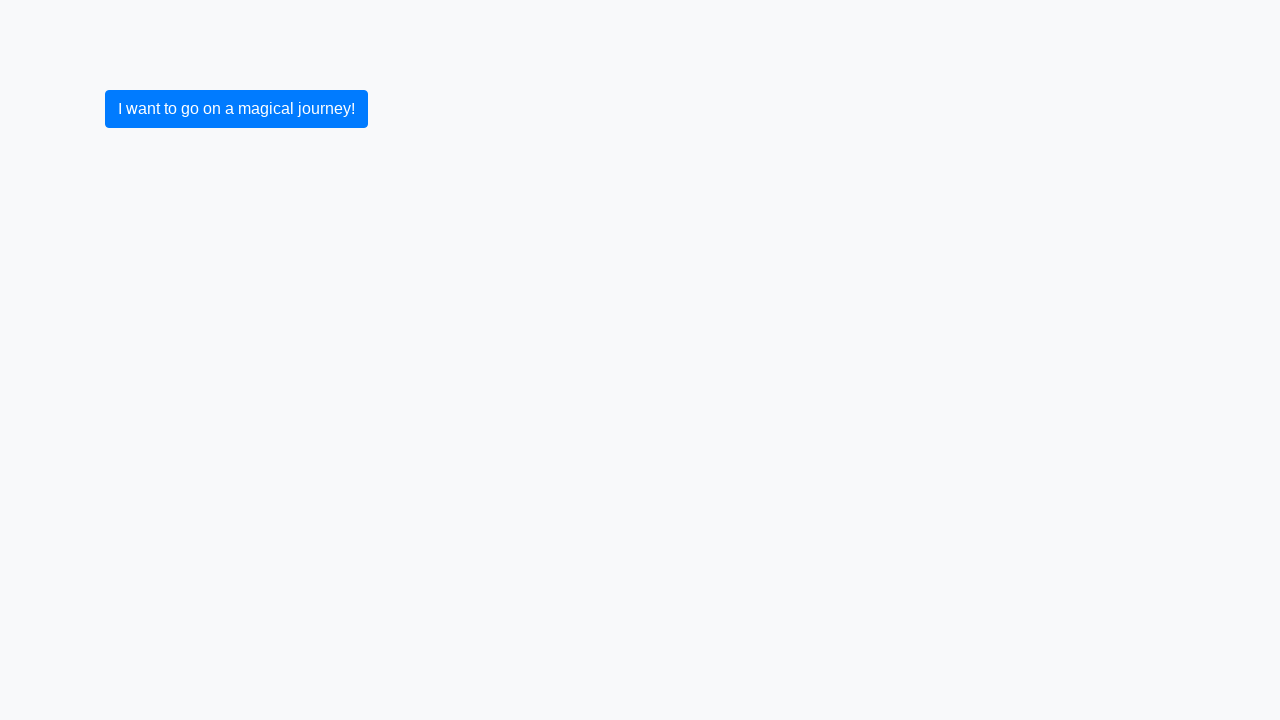

Set up dialog handler to accept confirm/alert dialogs
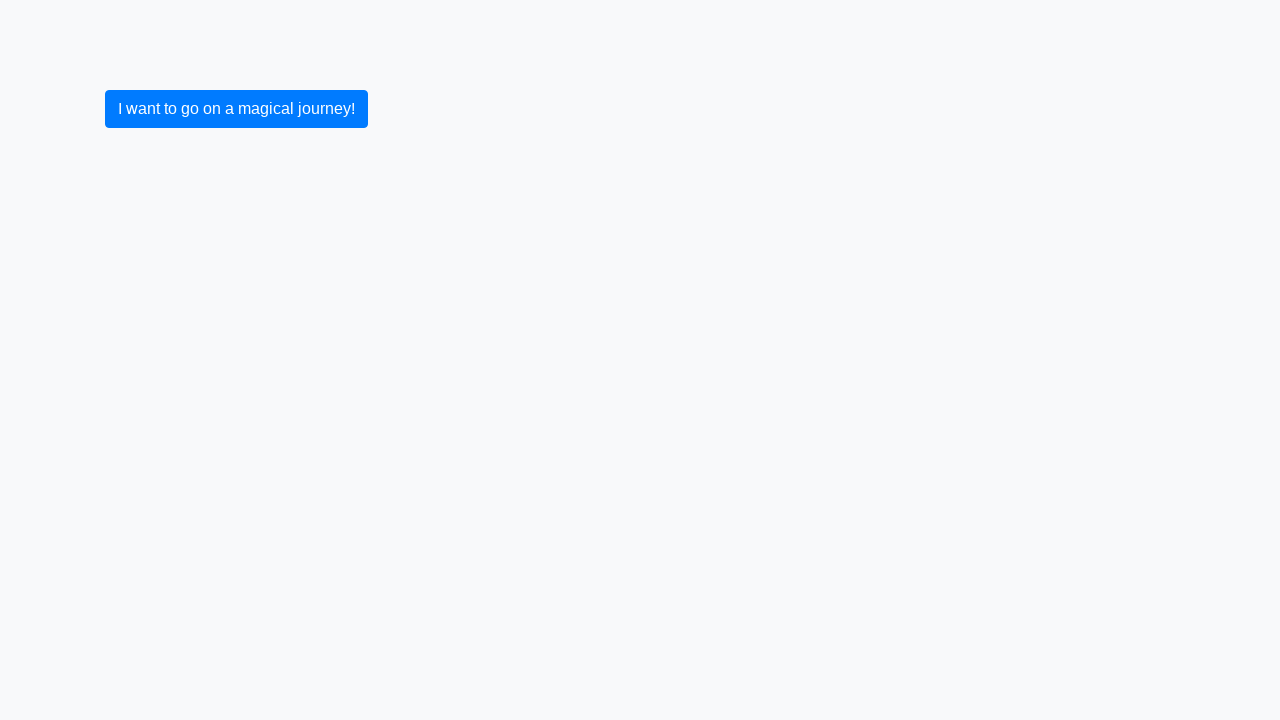

Clicked submit button to trigger confirm dialog at (236, 109) on [type='submit']
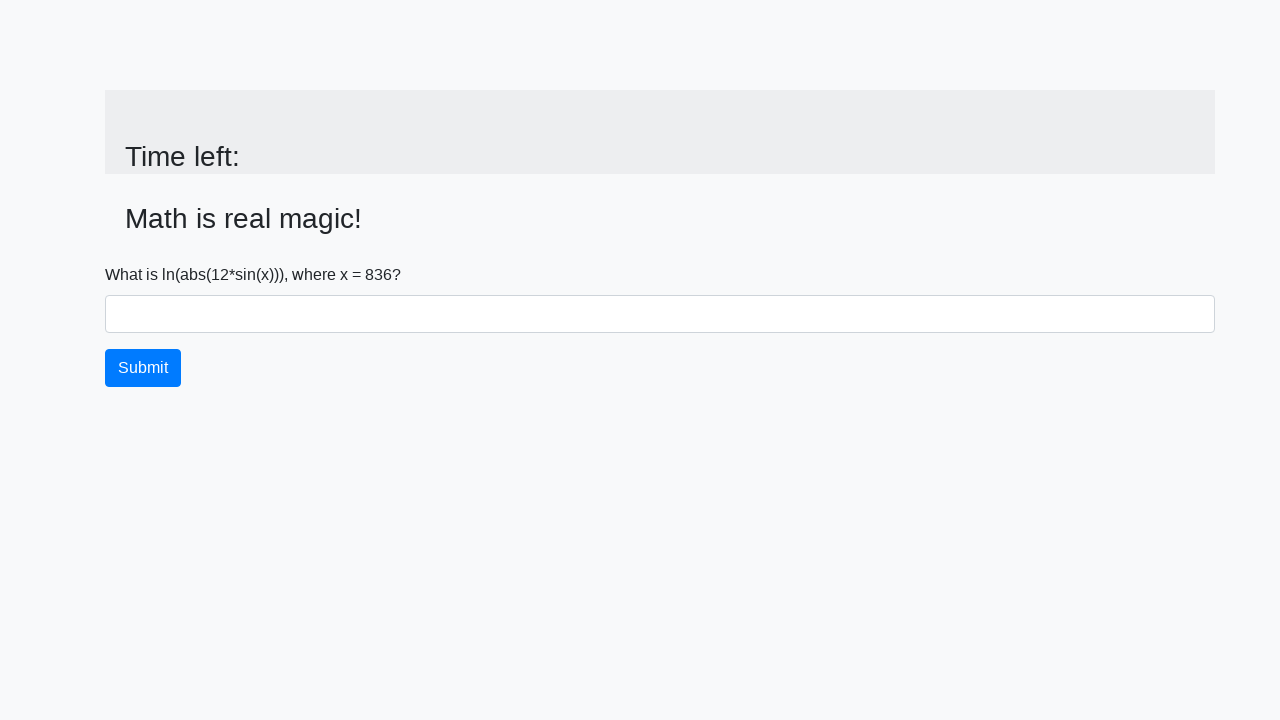

Alert dialog accepted and page loaded with input_value element
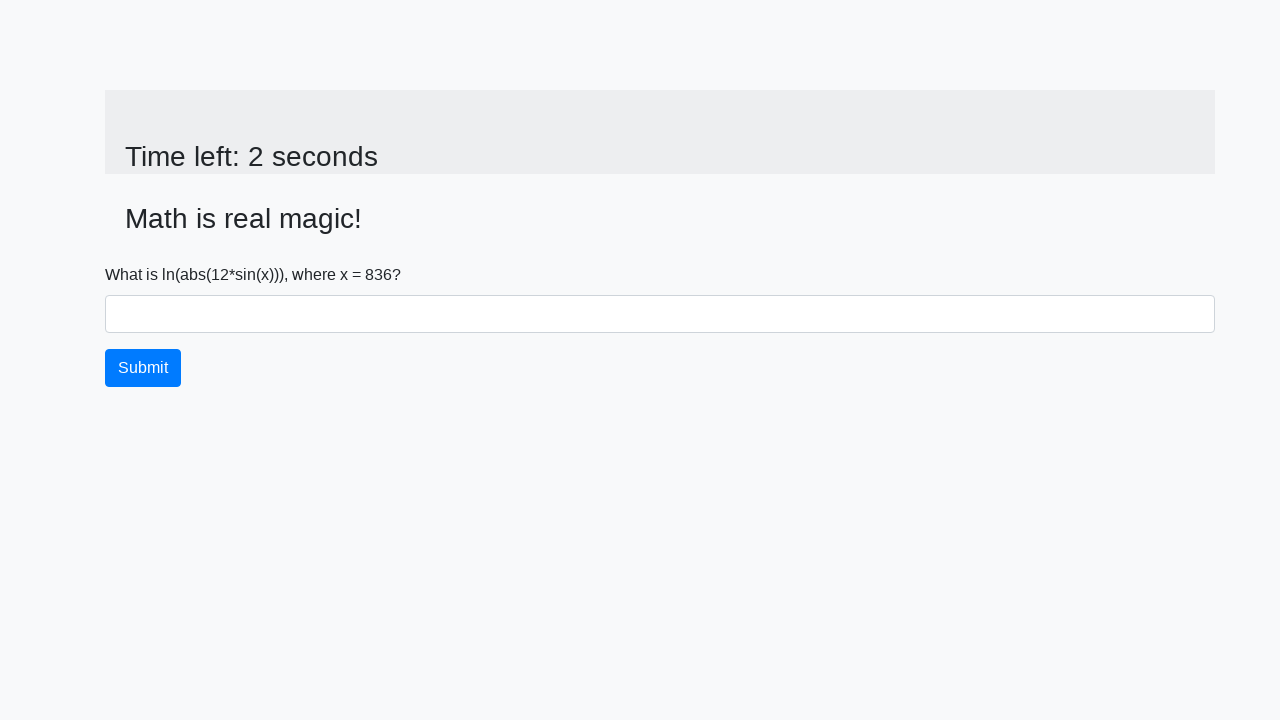

Retrieved x value from #input_value element
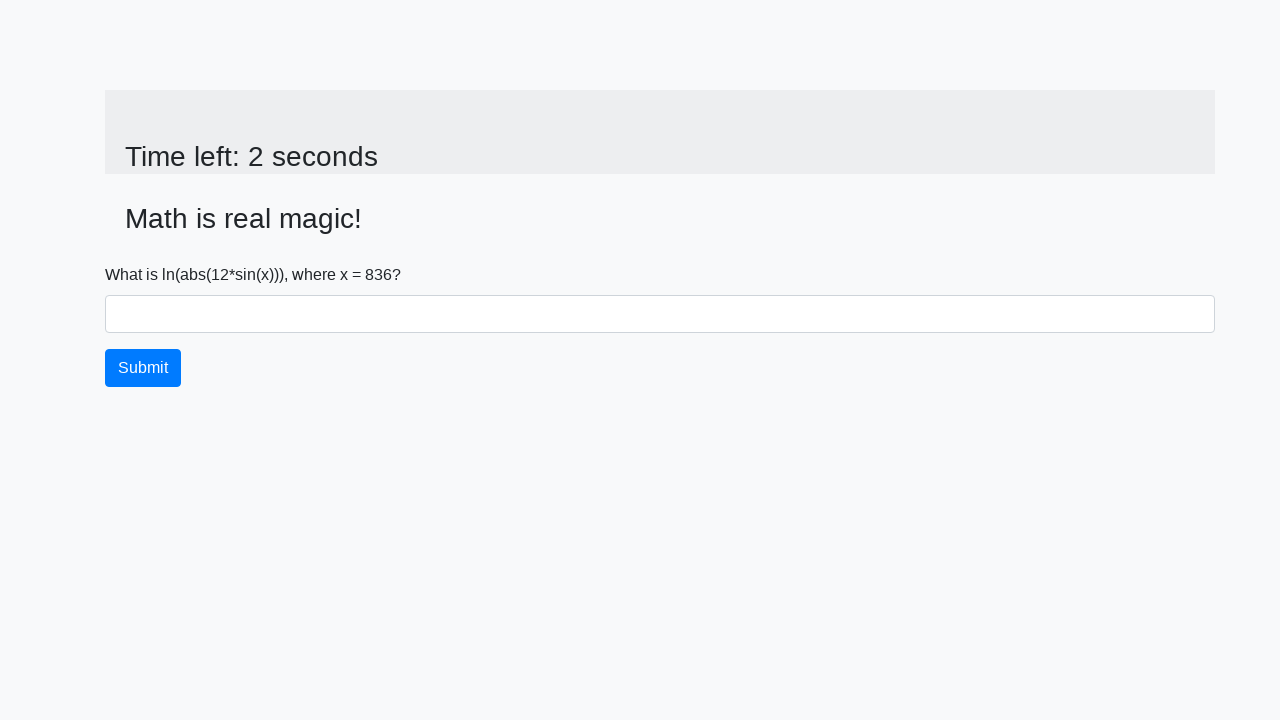

Parsed x value as integer: 836
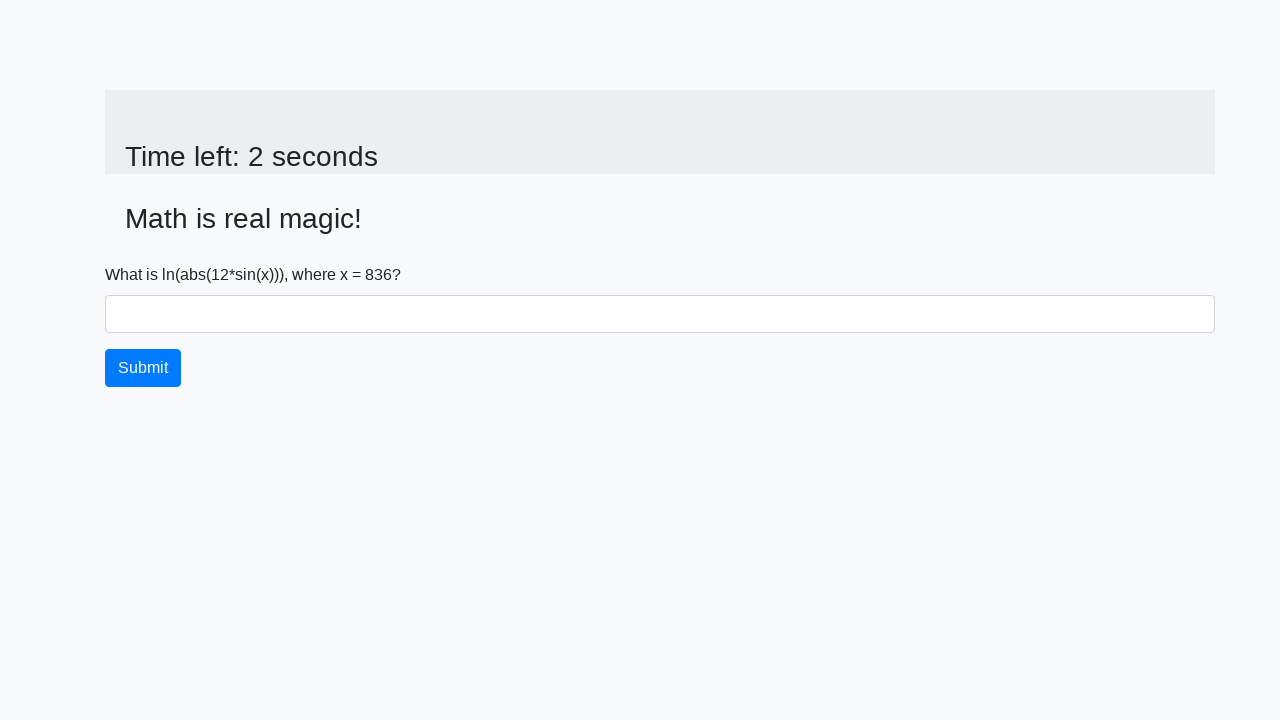

Calculated math captcha answer: 1.37638867134087
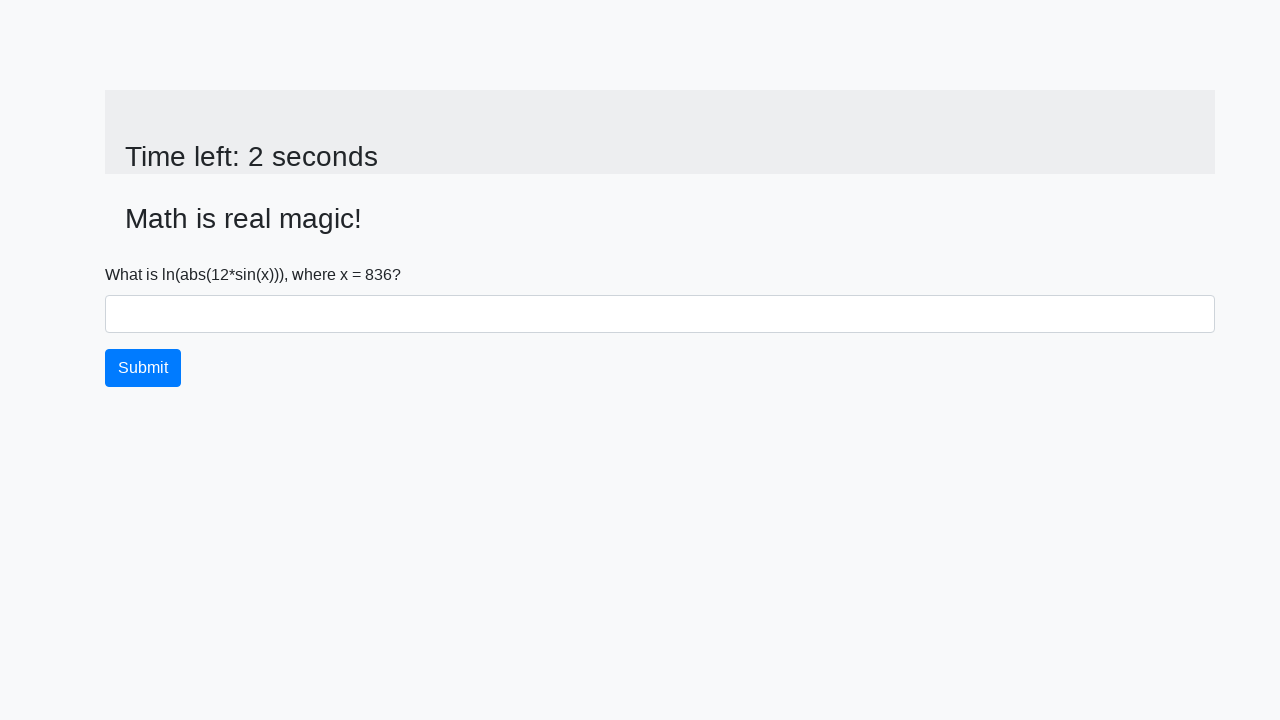

Filled #answer field with calculated result on #answer
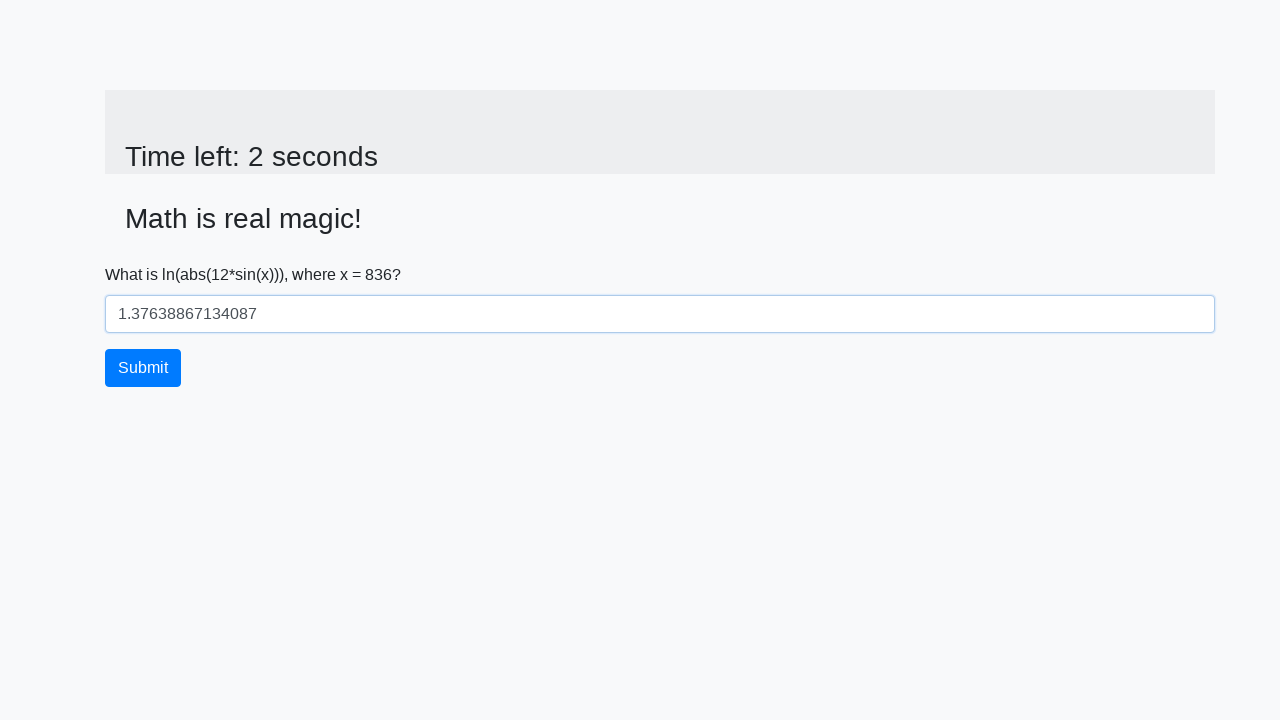

Clicked submit button to submit the math captcha answer at (143, 368) on .btn
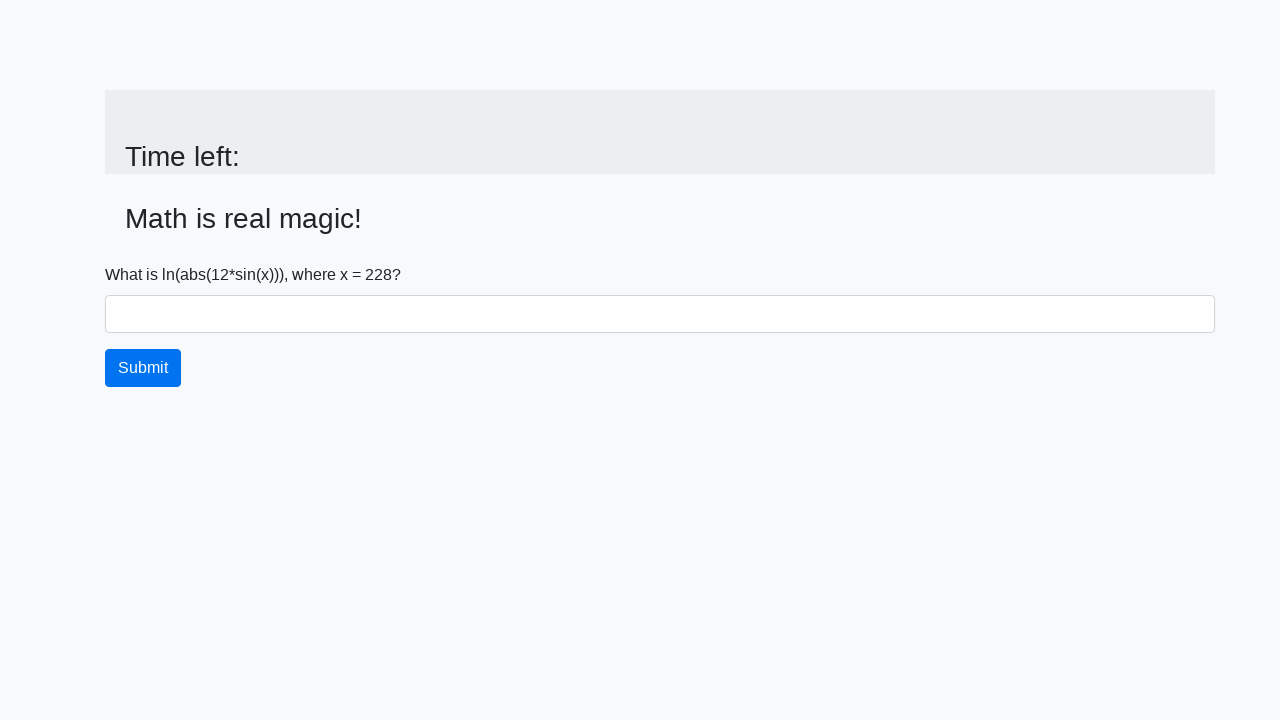

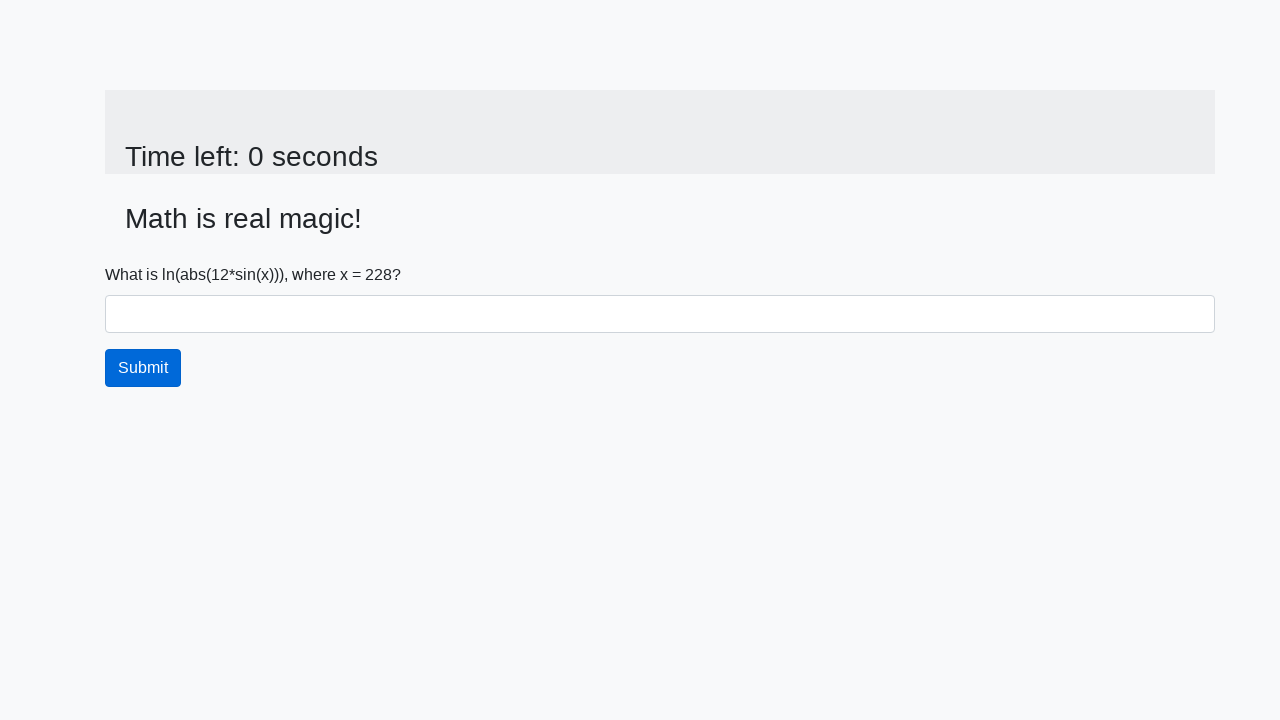